Tests drag and drop functionality on the jQuery UI droppable demo page by dragging a draggable element onto a droppable target and verifying the target text changes to "Dropped!"

Starting URL: https://jqueryui.com/resources/demos/droppable/default.html

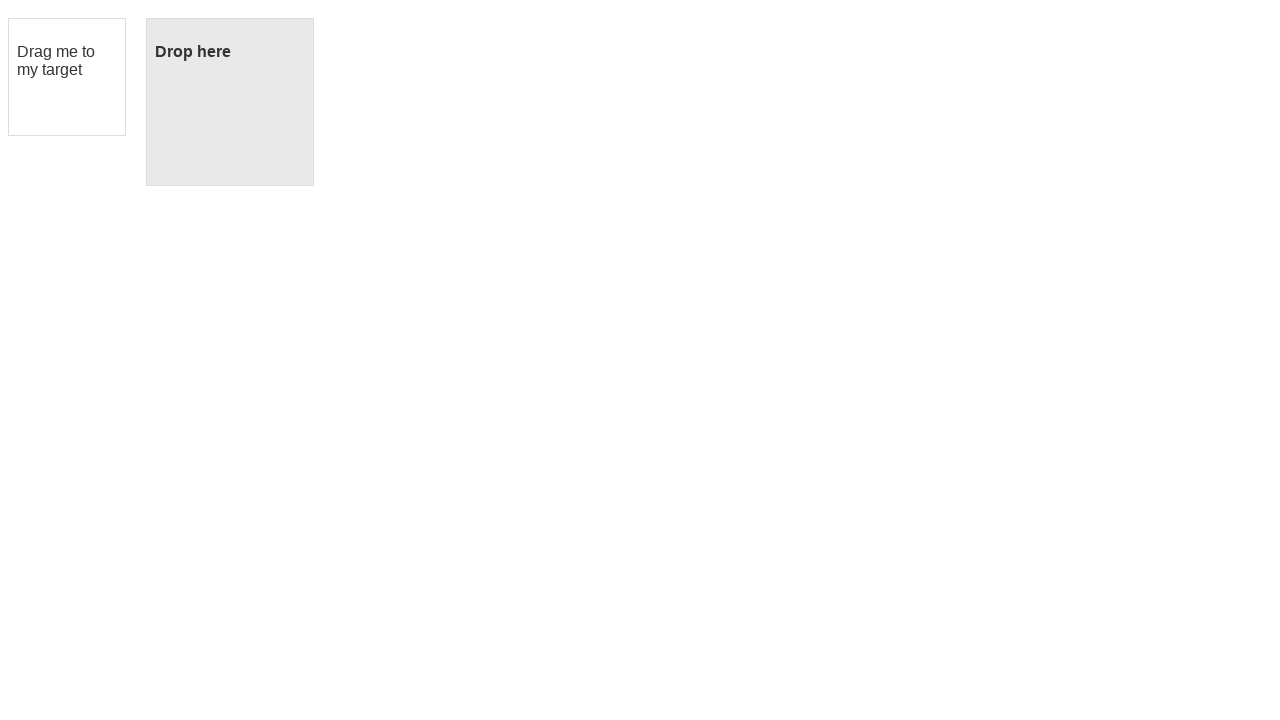

Waited for draggable element to be visible
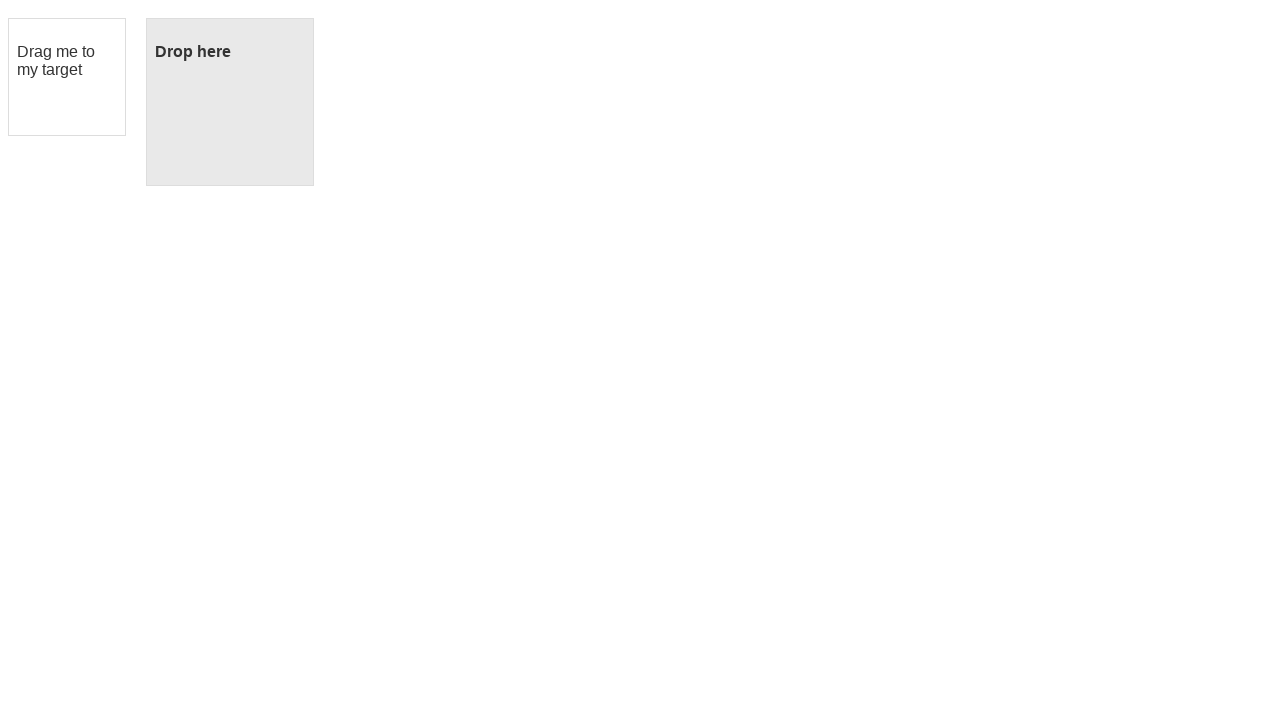

Waited for droppable element to be visible
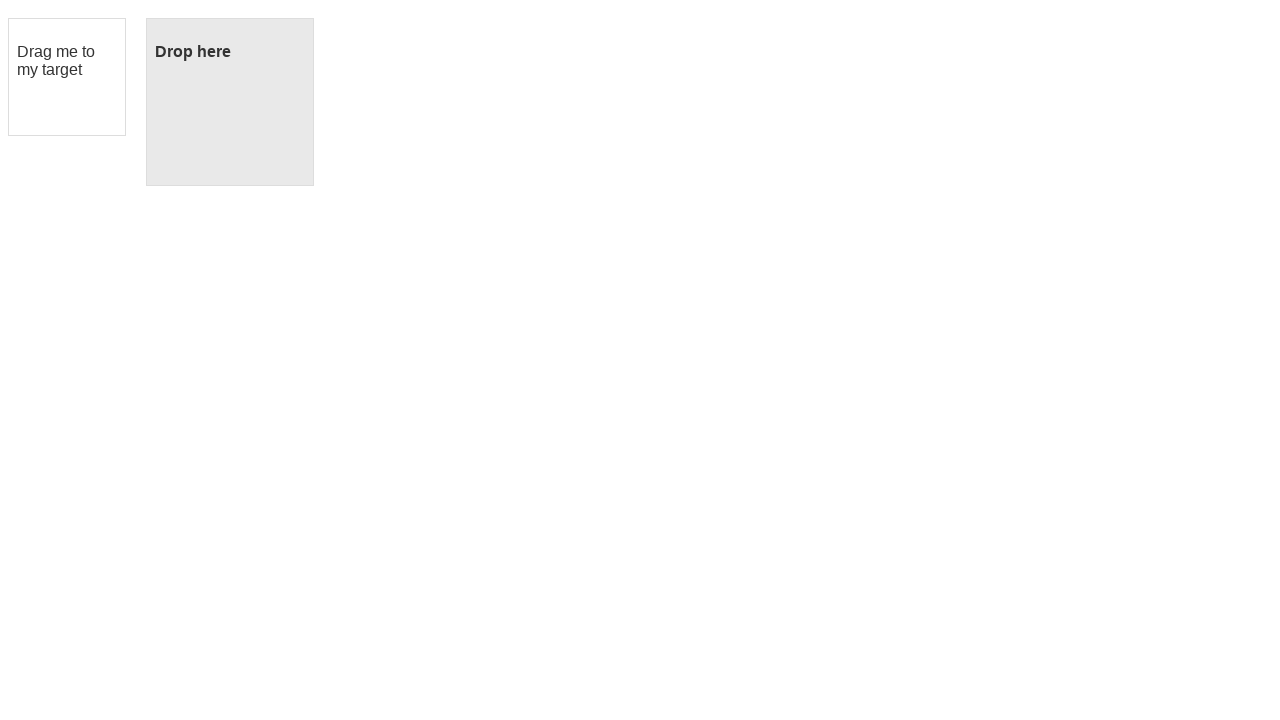

Dragged draggable element onto droppable target at (230, 102)
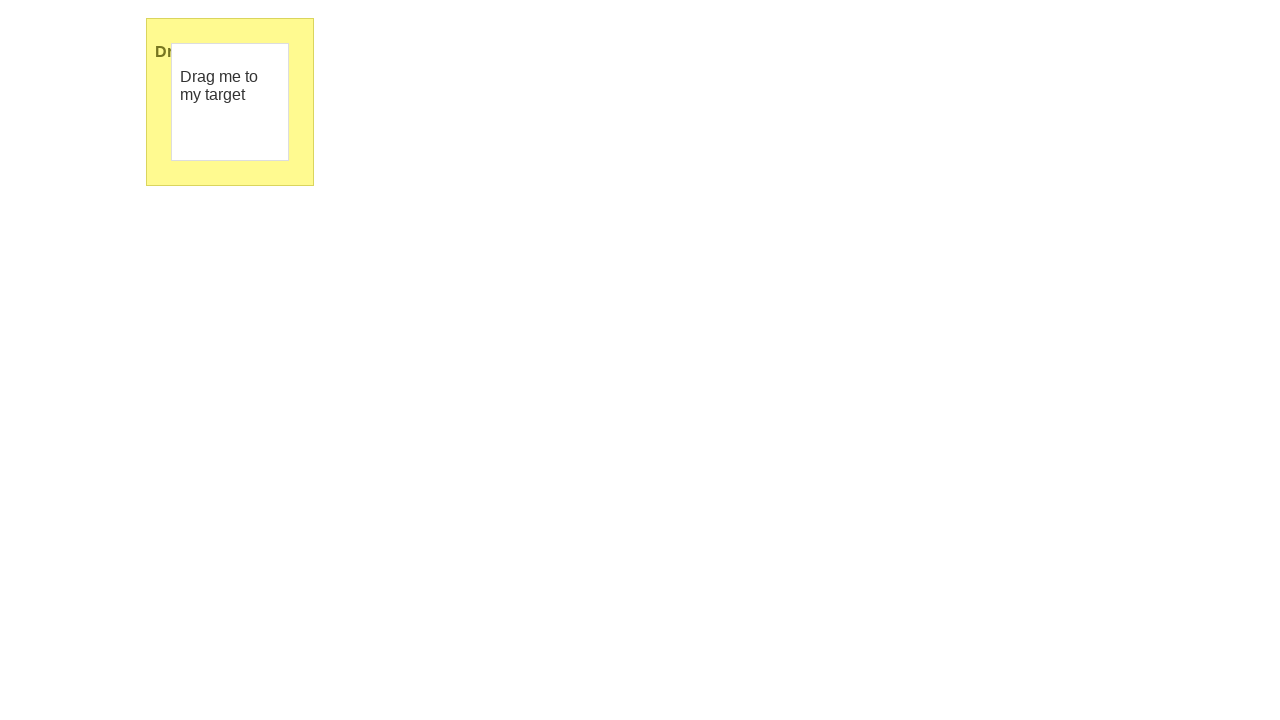

Verified droppable target text changed to 'Dropped!'
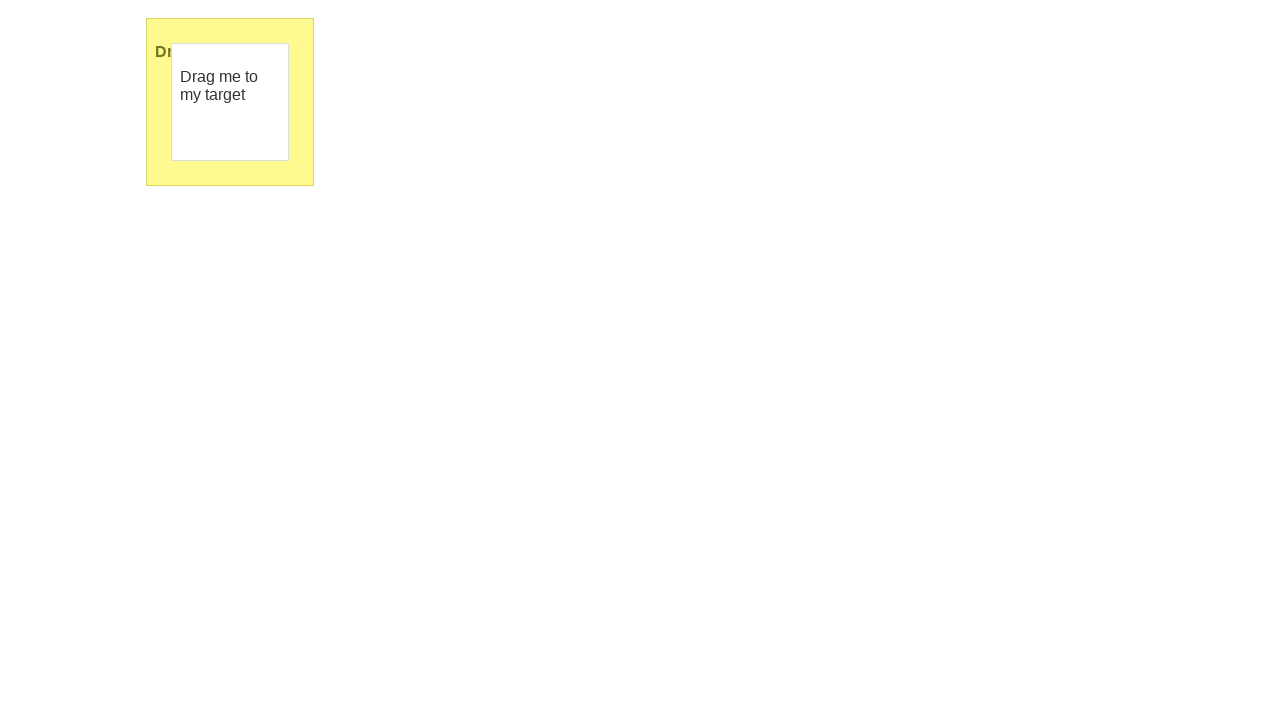

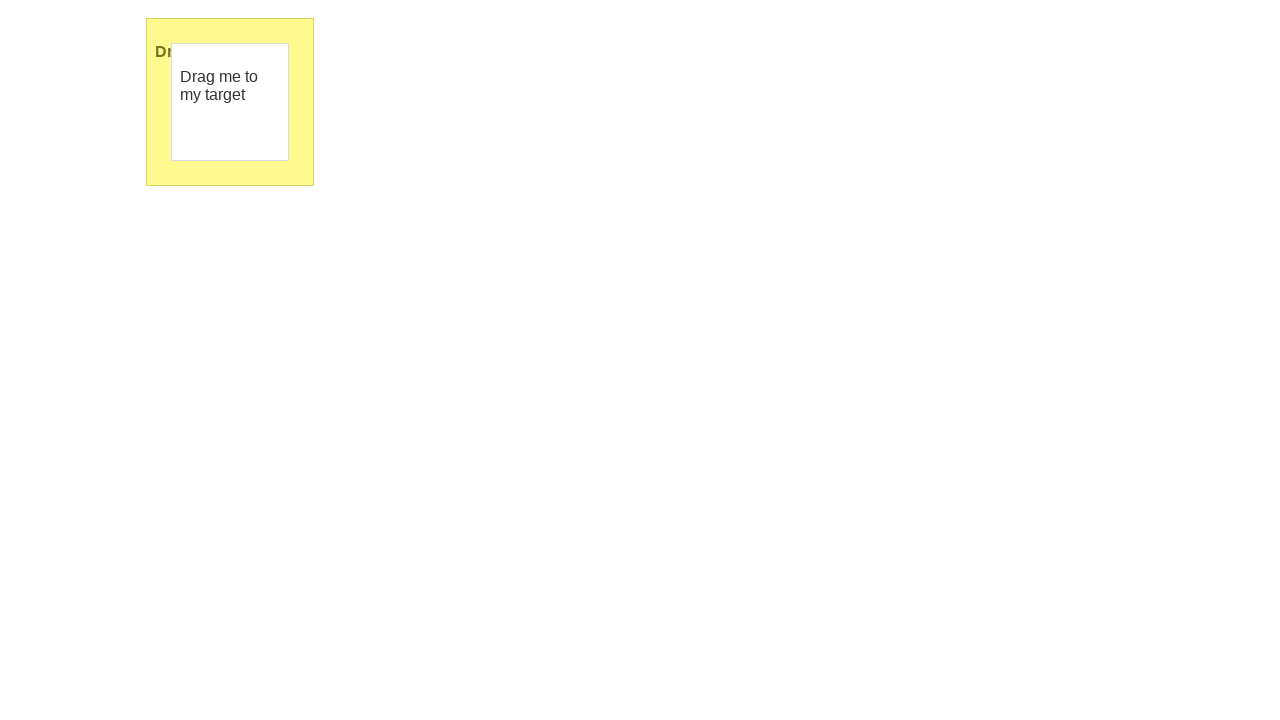